Tests JavaScript prompt functionality on W3Schools tryit editor by switching to an iframe, clicking the "Try it" button to trigger a prompt alert, accepting the alert, and verifying the resulting text on the page.

Starting URL: https://www.w3schools.com/js/tryit.asp?filename=tryjs_prompt

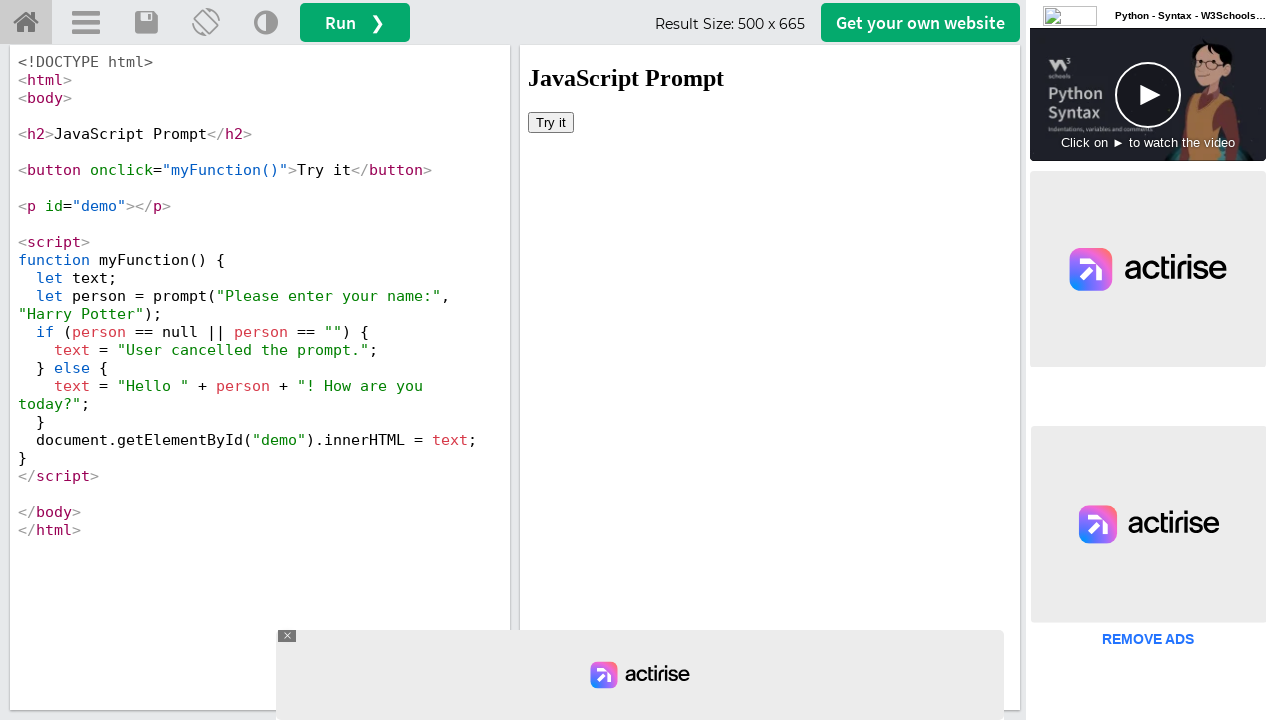

Located the iframeResult frame
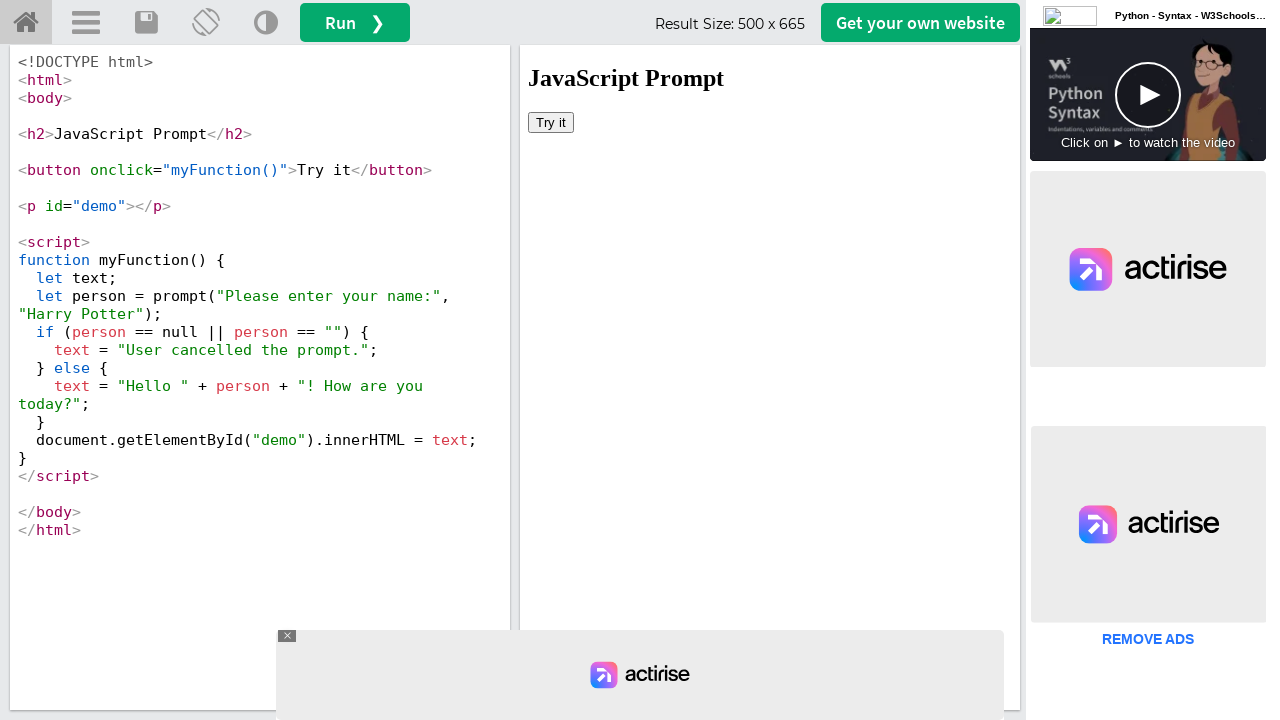

Clicked the 'Try it' button in the iframe at (551, 122) on #iframeResult >> internal:control=enter-frame >> button:has-text('Try it')
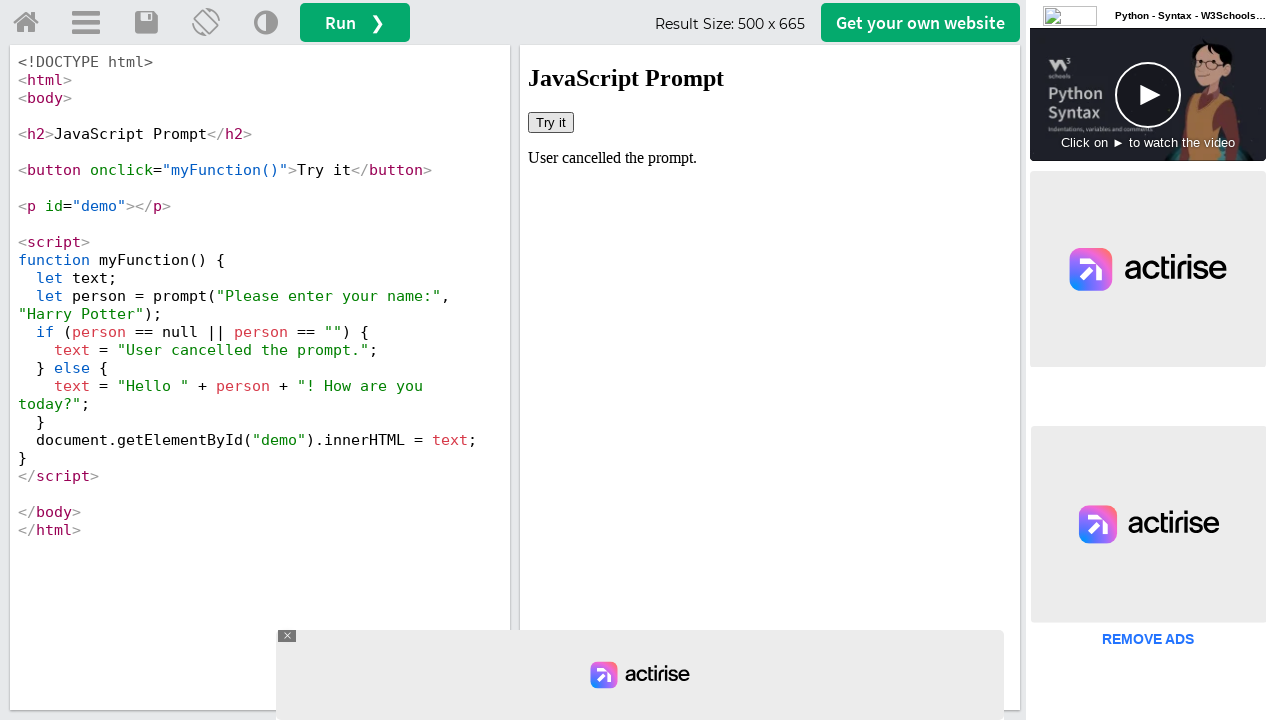

Registered dialog handler to accept prompt with 'Harry'
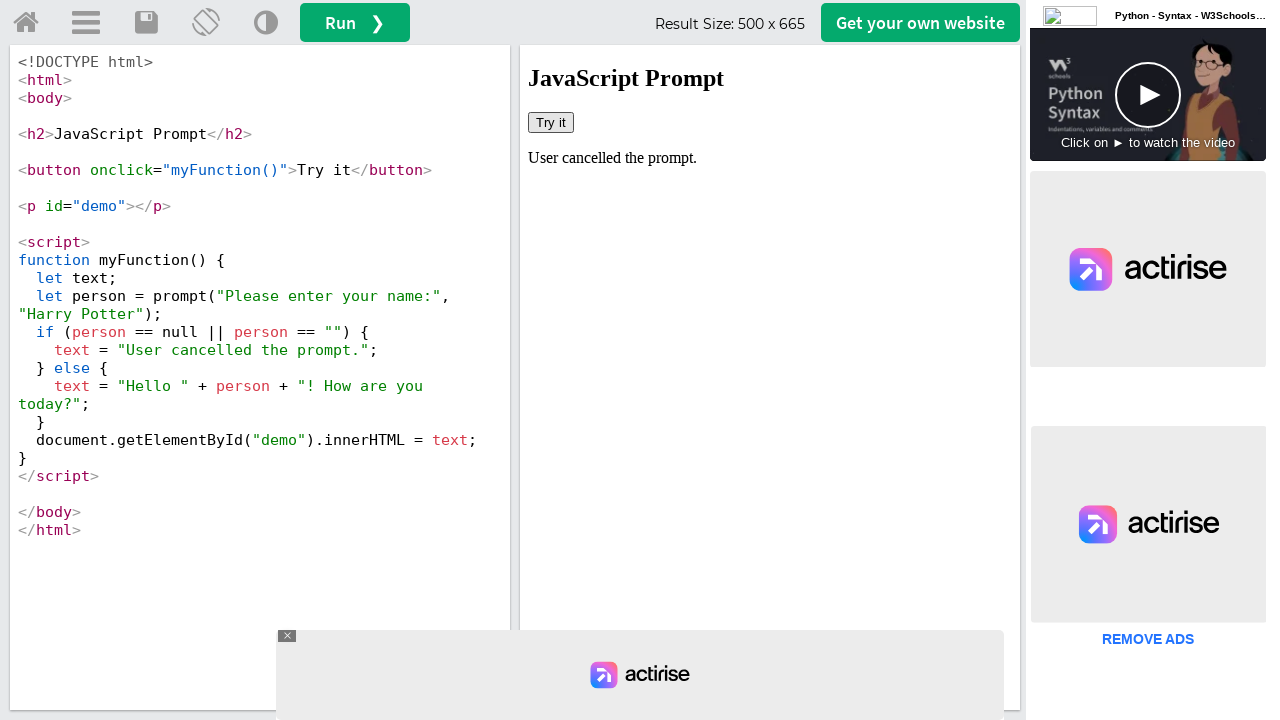

Re-registered dialog handler with custom function
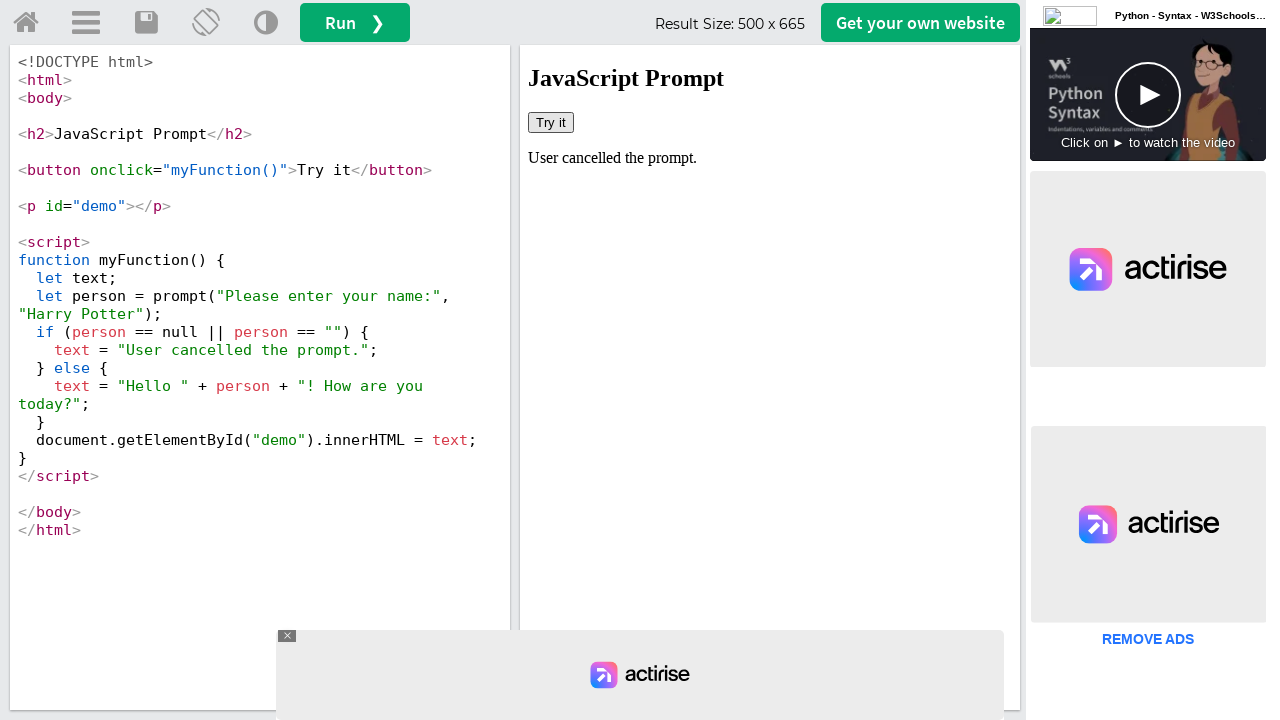

Clicked the 'Try it' button again to trigger the prompt at (551, 122) on #iframeResult >> internal:control=enter-frame >> button:has-text('Try it')
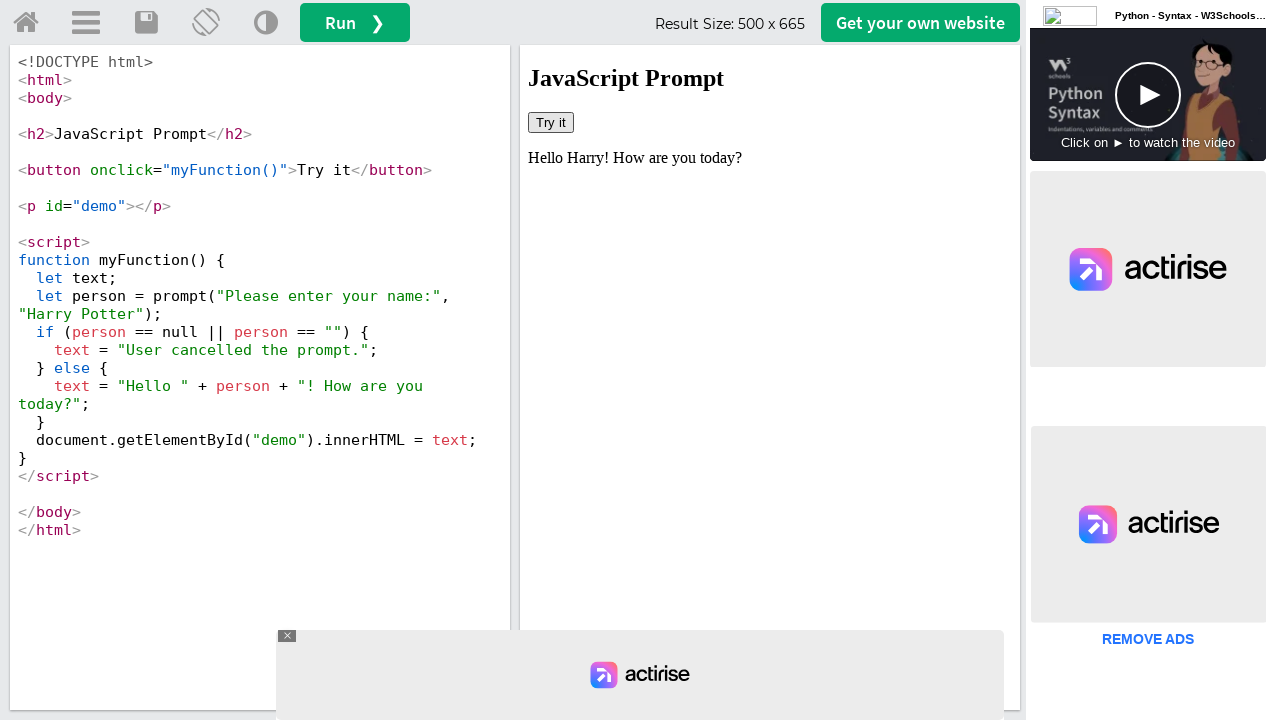

Waited for the #demo element to appear
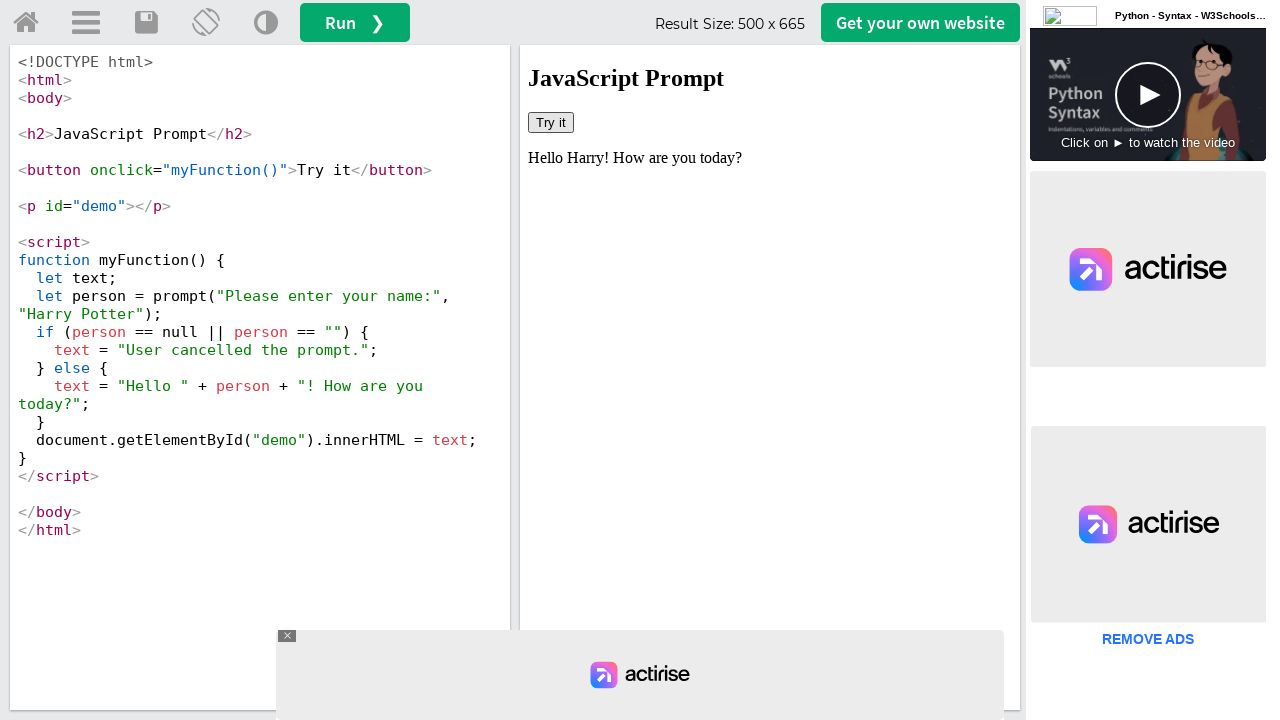

Retrieved text content from #demo: 'Hello Harry! How are you today?'
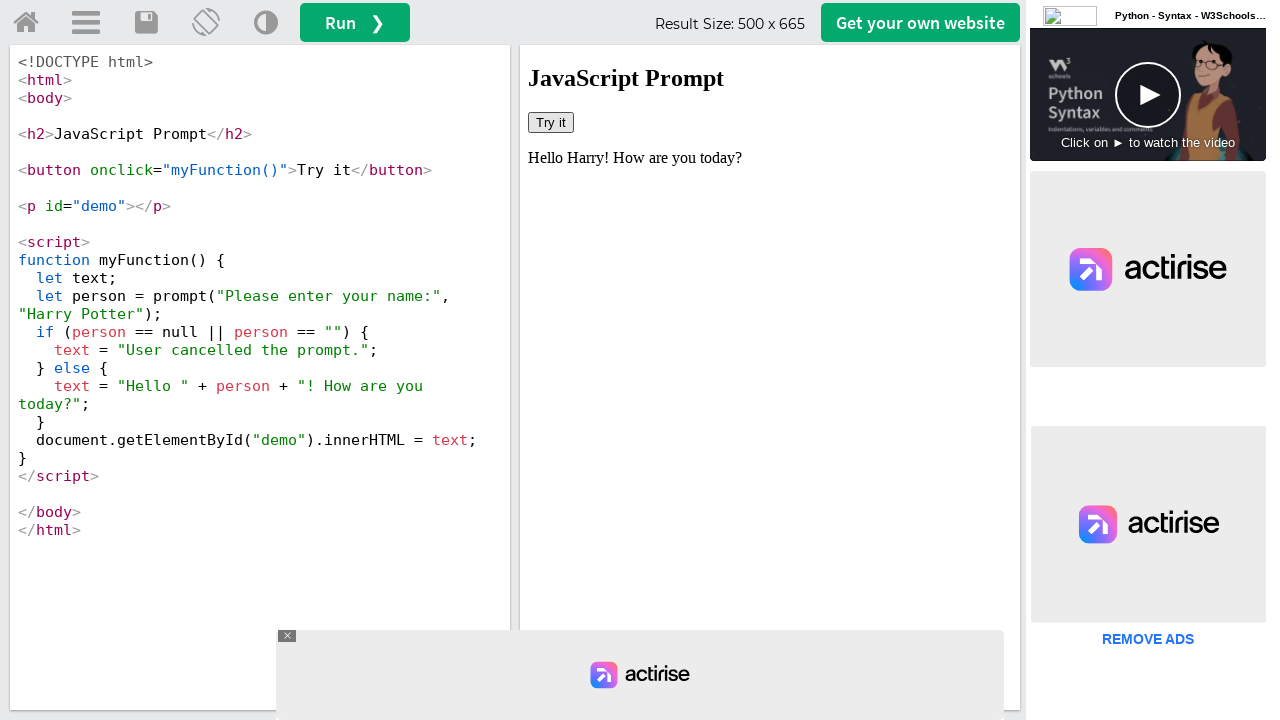

Verified that 'Harry' appears in the result text
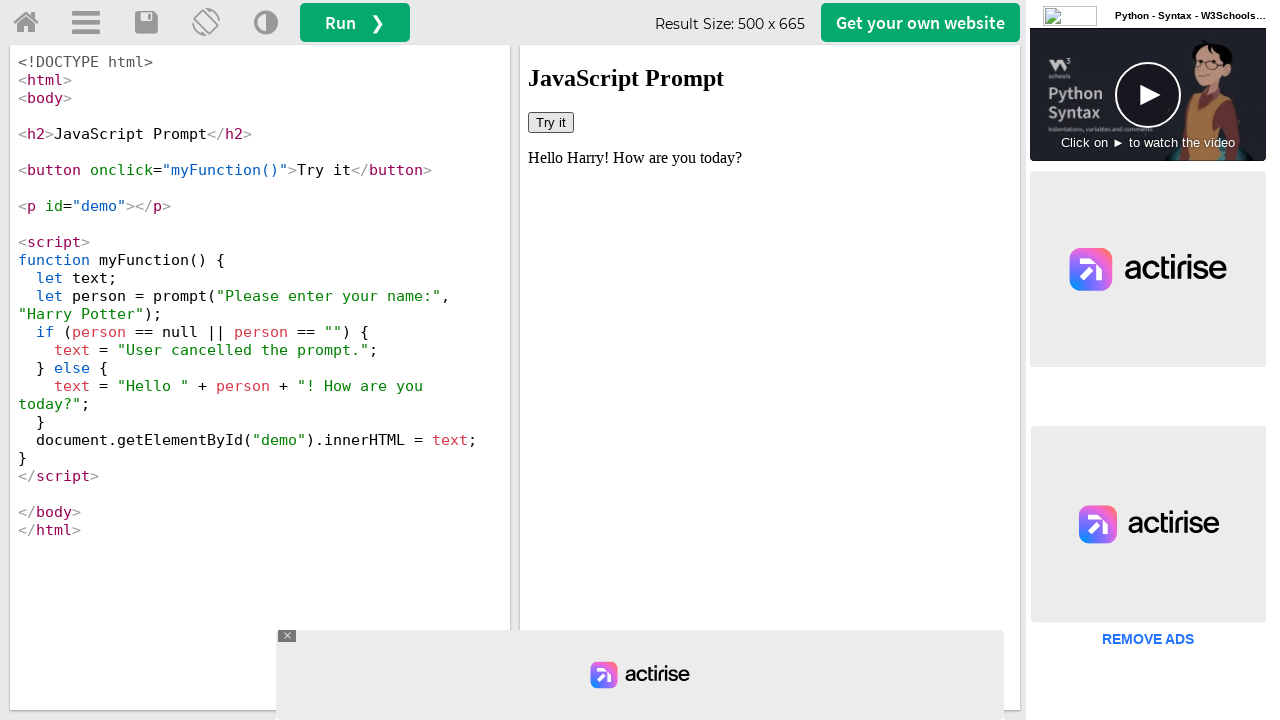

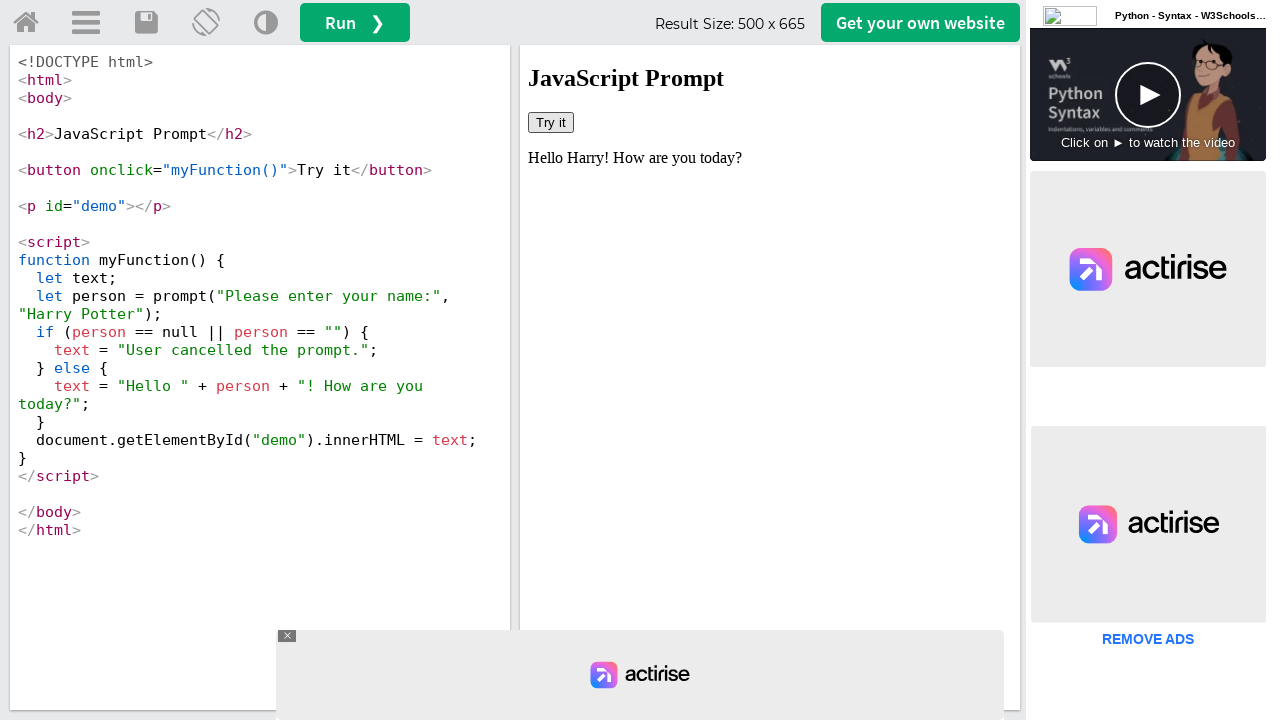